Tests the feedback form reset functionality by filling all form fields and clicking reset, then verifying all fields are empty

Starting URL: http://zero.webappsecurity.com/index.html

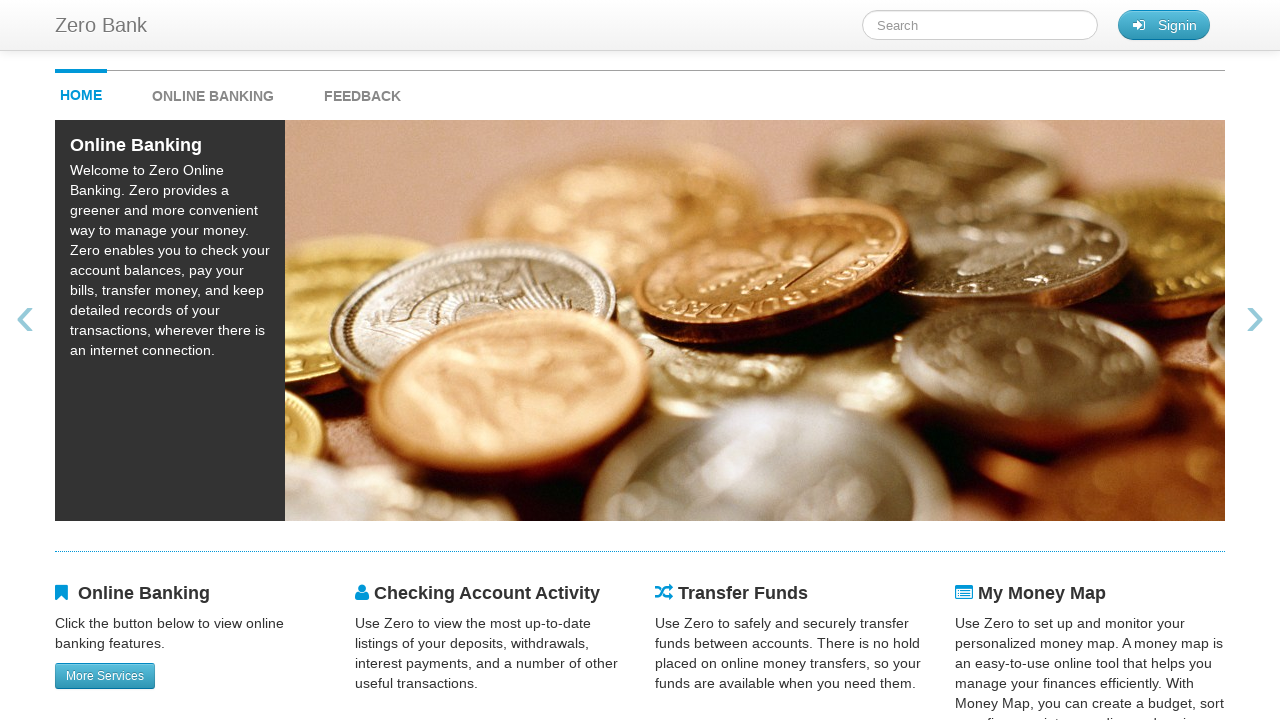

Clicked feedback link to navigate to feedback page at (362, 91) on #feedback
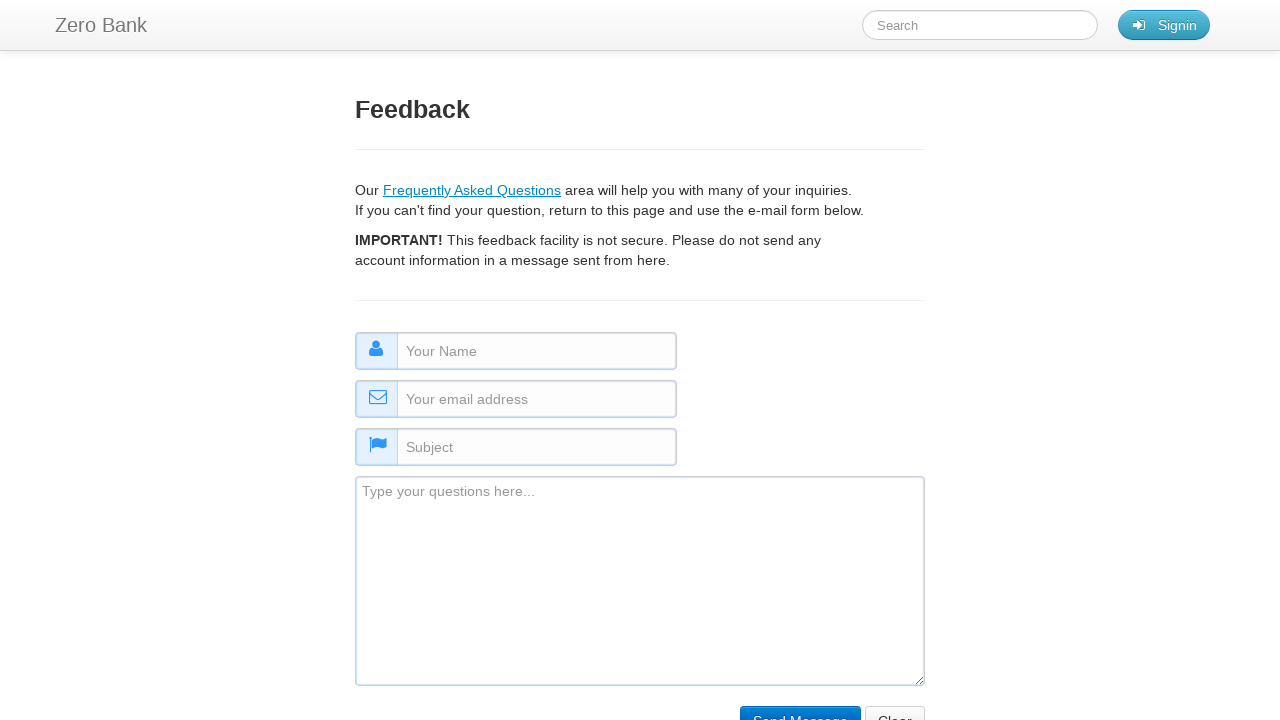

Filled name field with 'John Smith' on #name
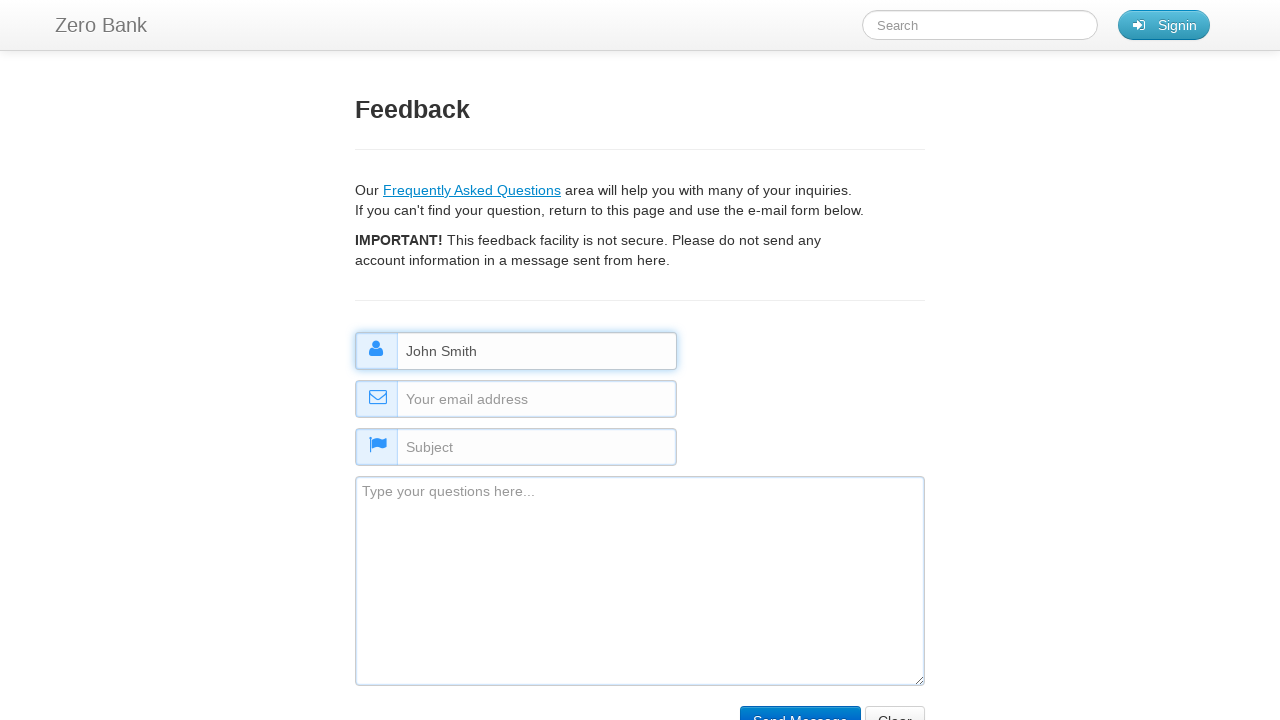

Filled email field with 'john.smith@testmail.com' on #email
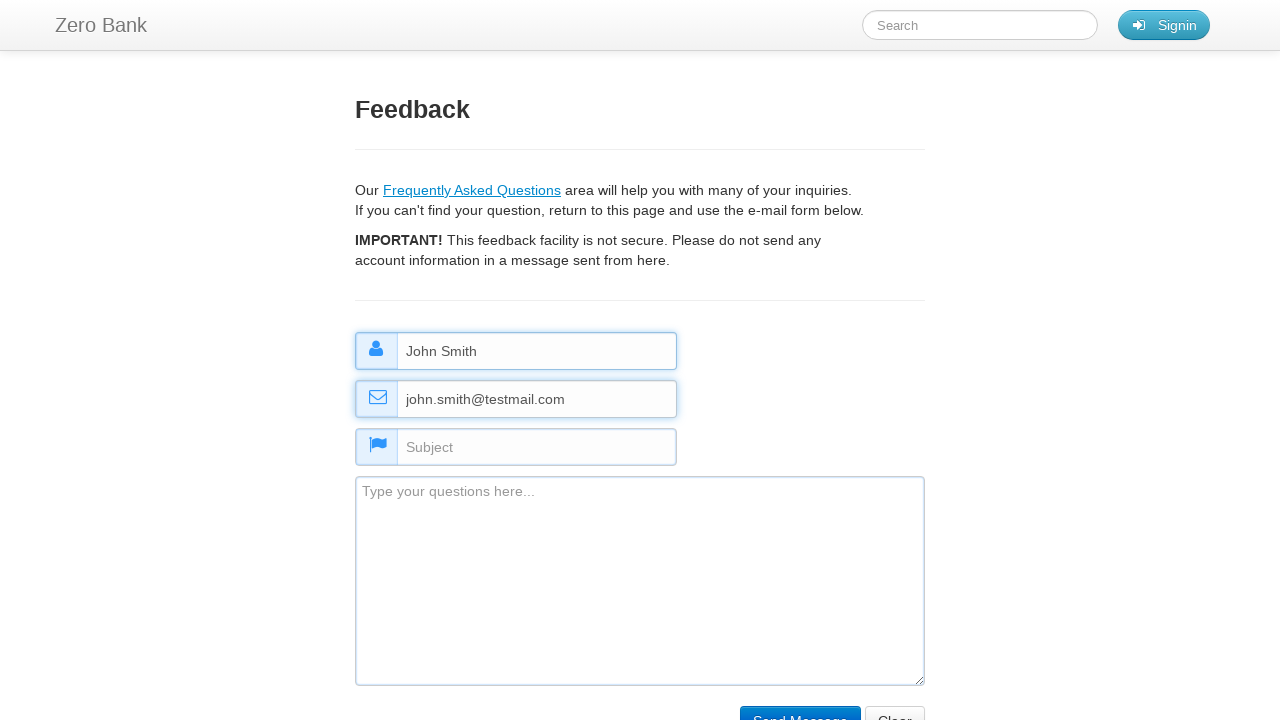

Filled subject field with 'Test Subject' on #subject
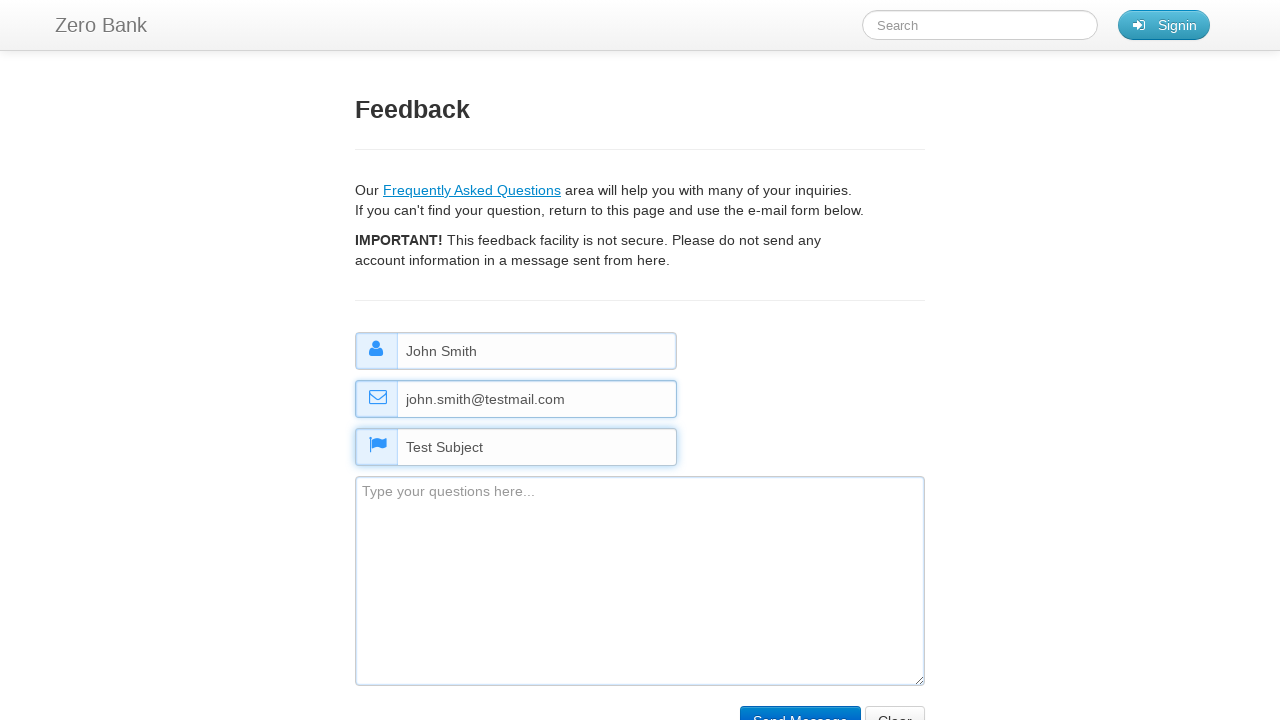

Filled comment field with test comment on #comment
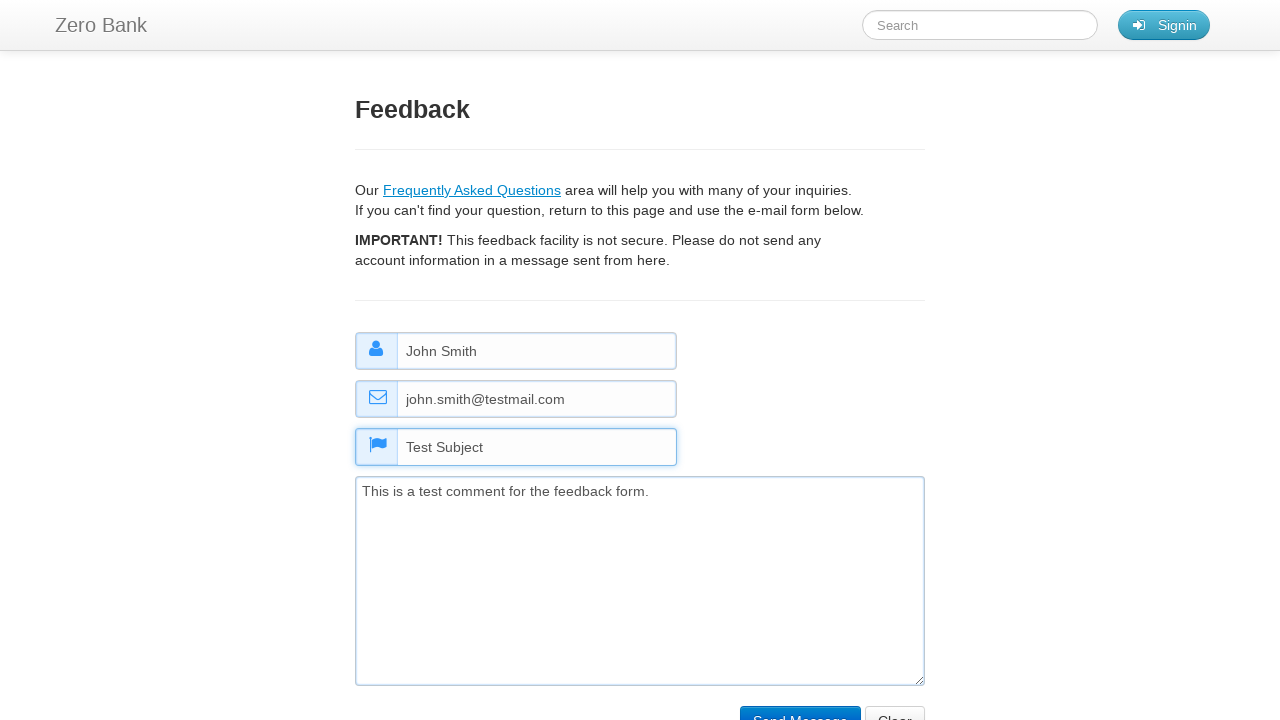

Clicked reset button to clear feedback form at (895, 705) on input[type="reset"]
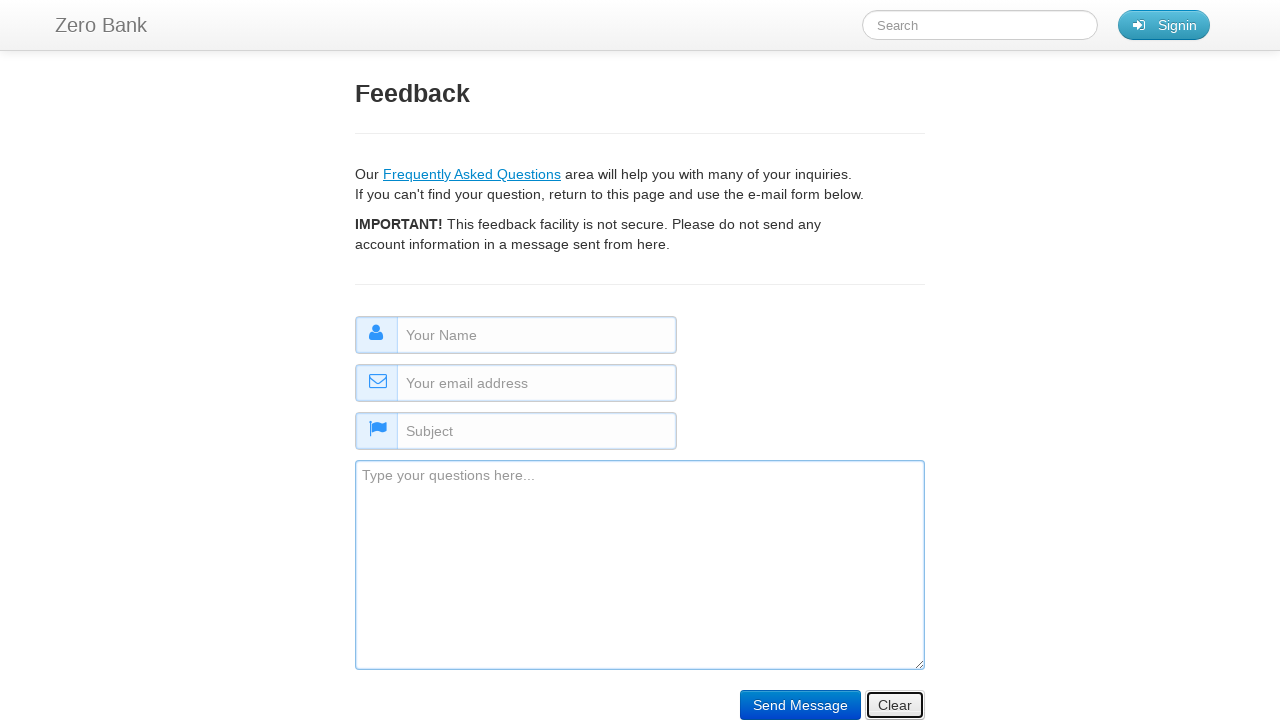

Verified name field is empty after reset
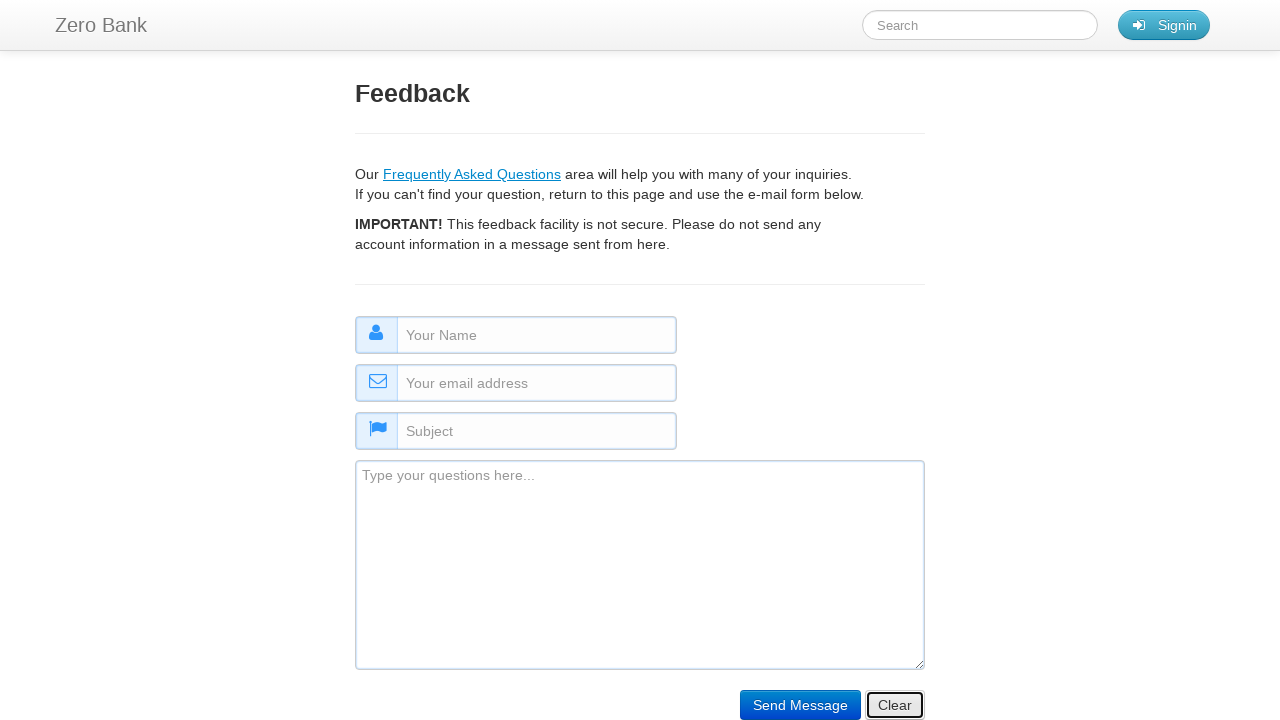

Verified email field is empty after reset
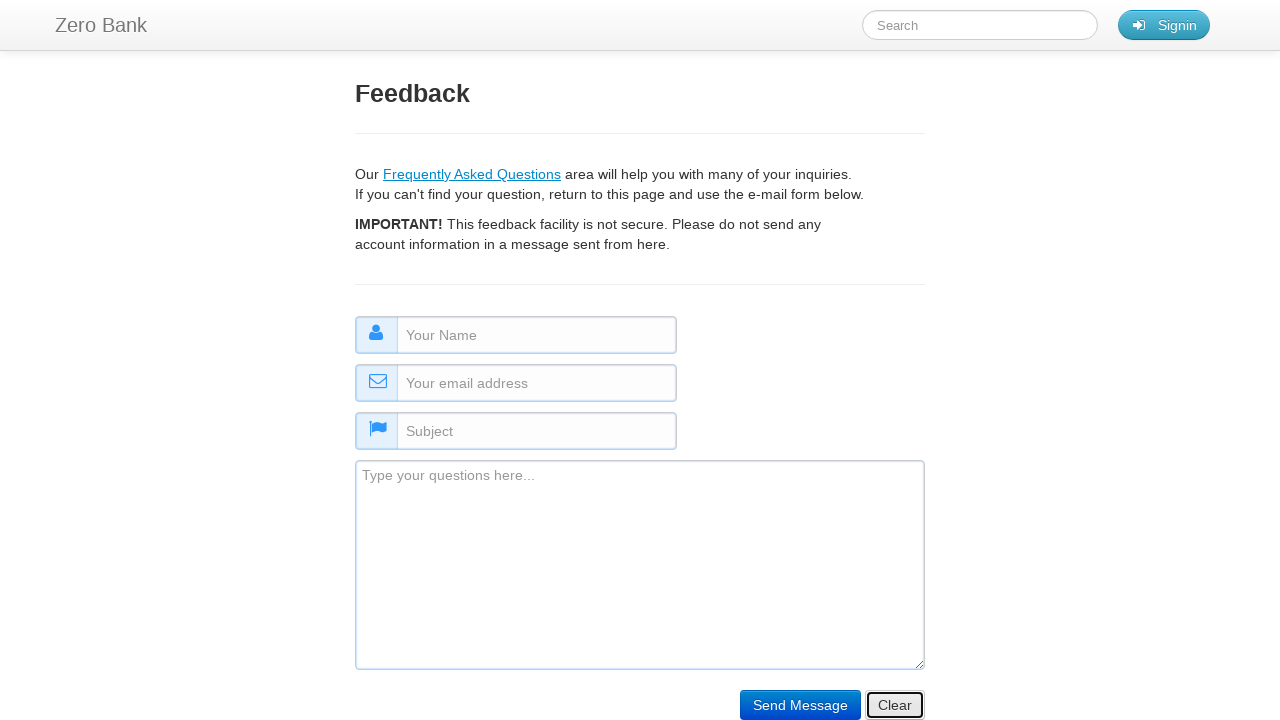

Verified subject field is empty after reset
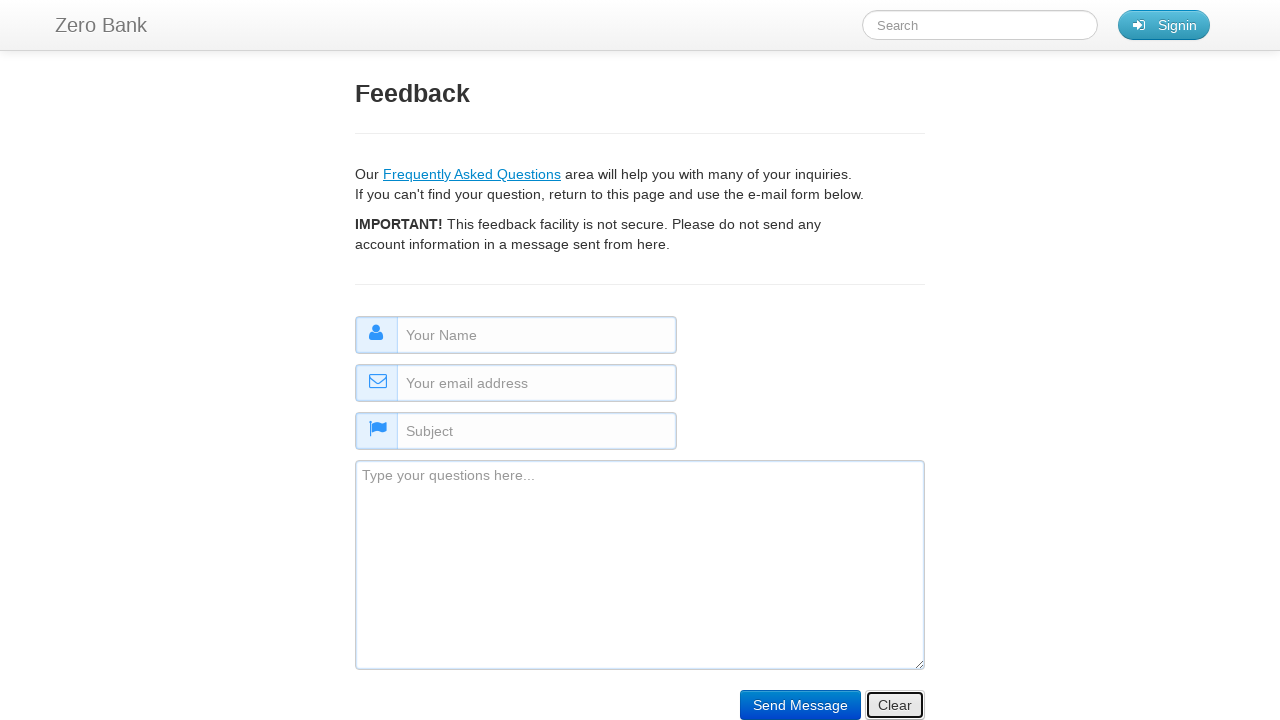

Verified comment field is empty after reset
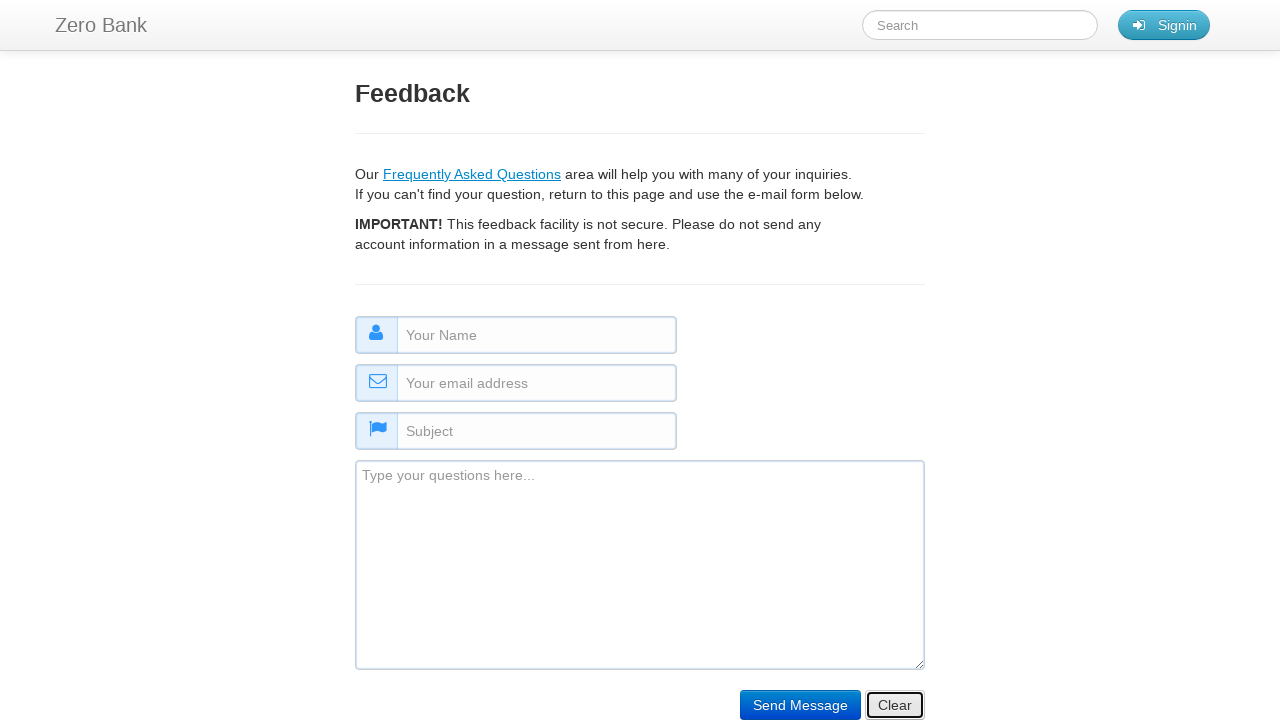

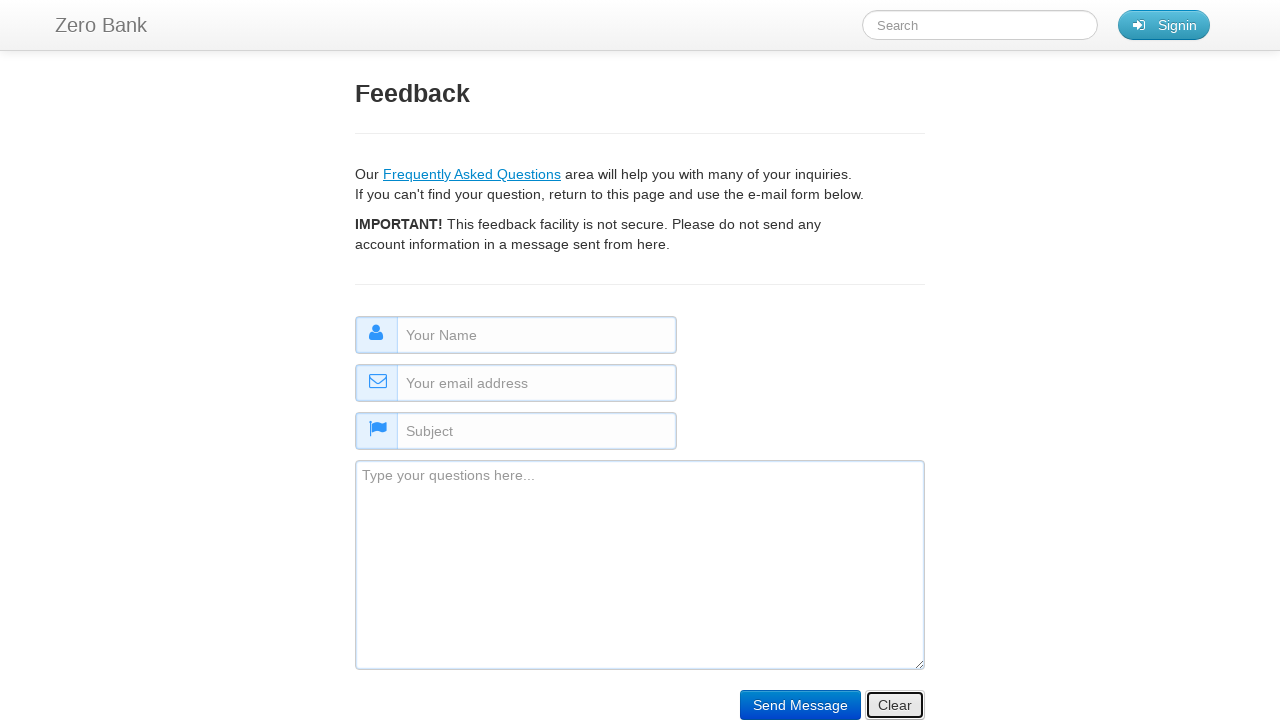